Clicks on an animated button that grows in size, waiting for the animation to complete before clicking

Starting URL: https://testpages.eviltester.com/styled/challenges/growing-clickable.html

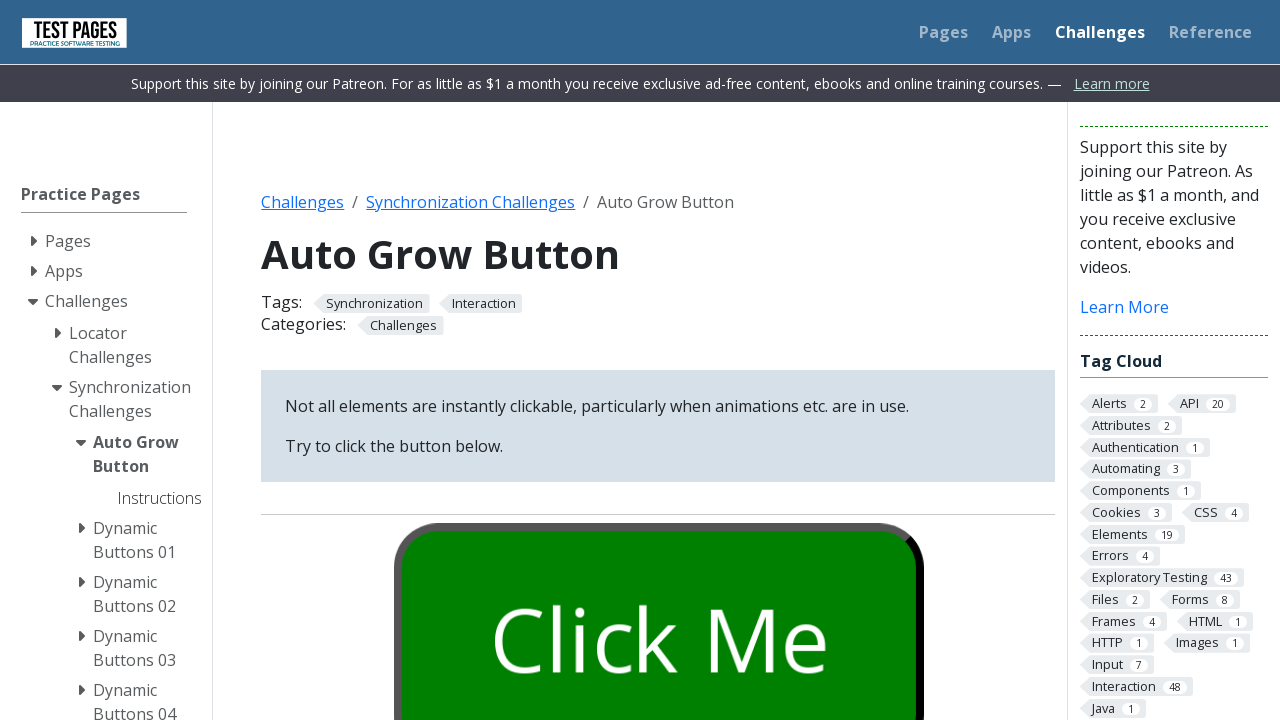

Waited 5 seconds for button animation to complete
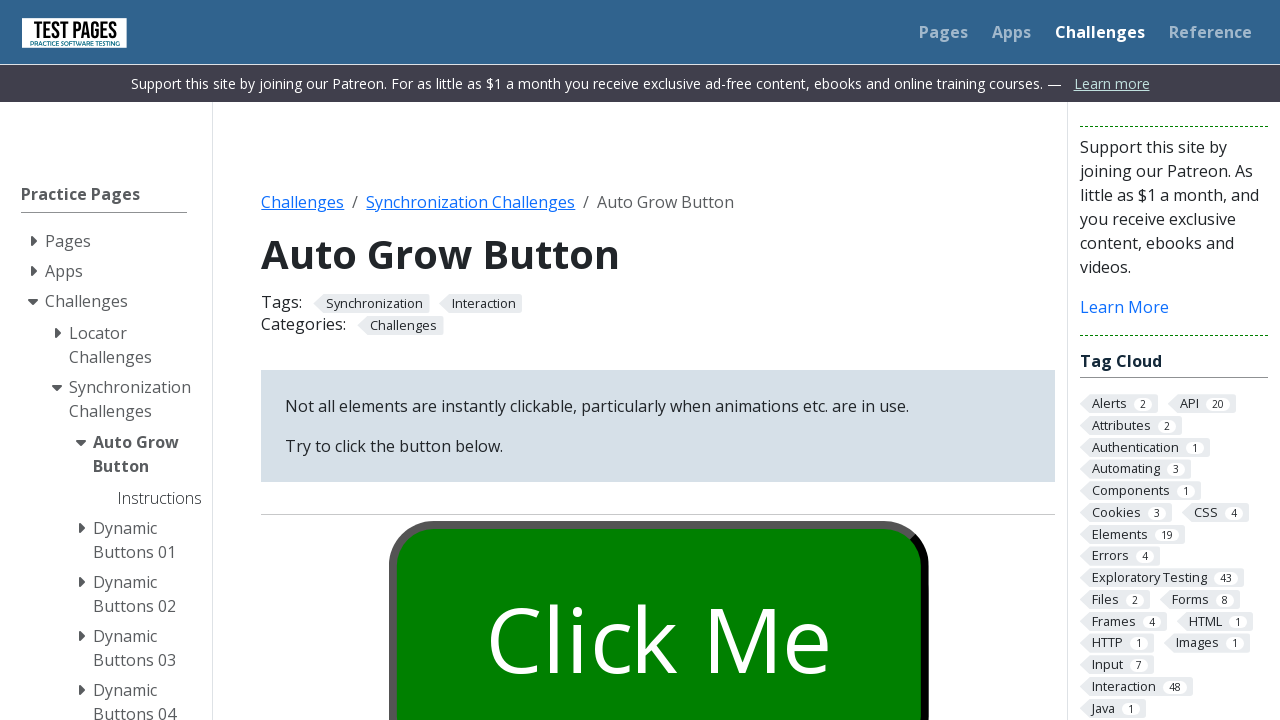

Clicked the animated button at (658, 600) on xpath=//*[normalize-space(text())='Click Me']
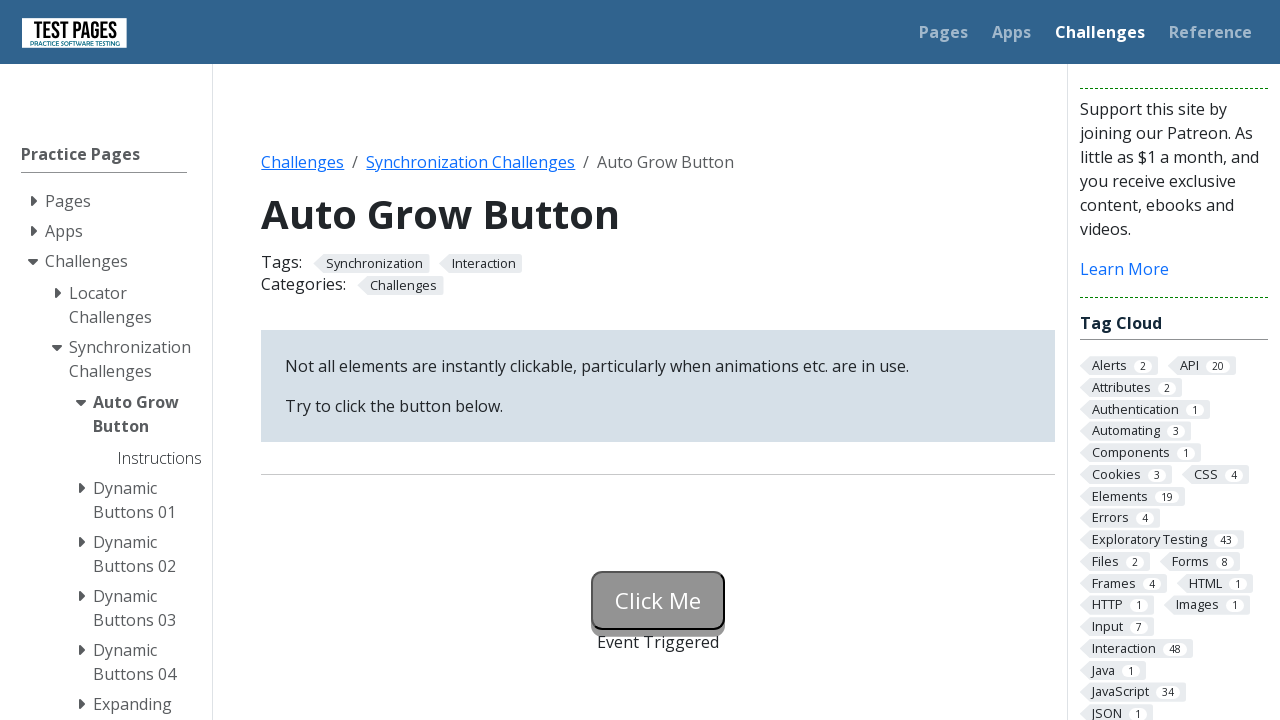

Status text element appeared
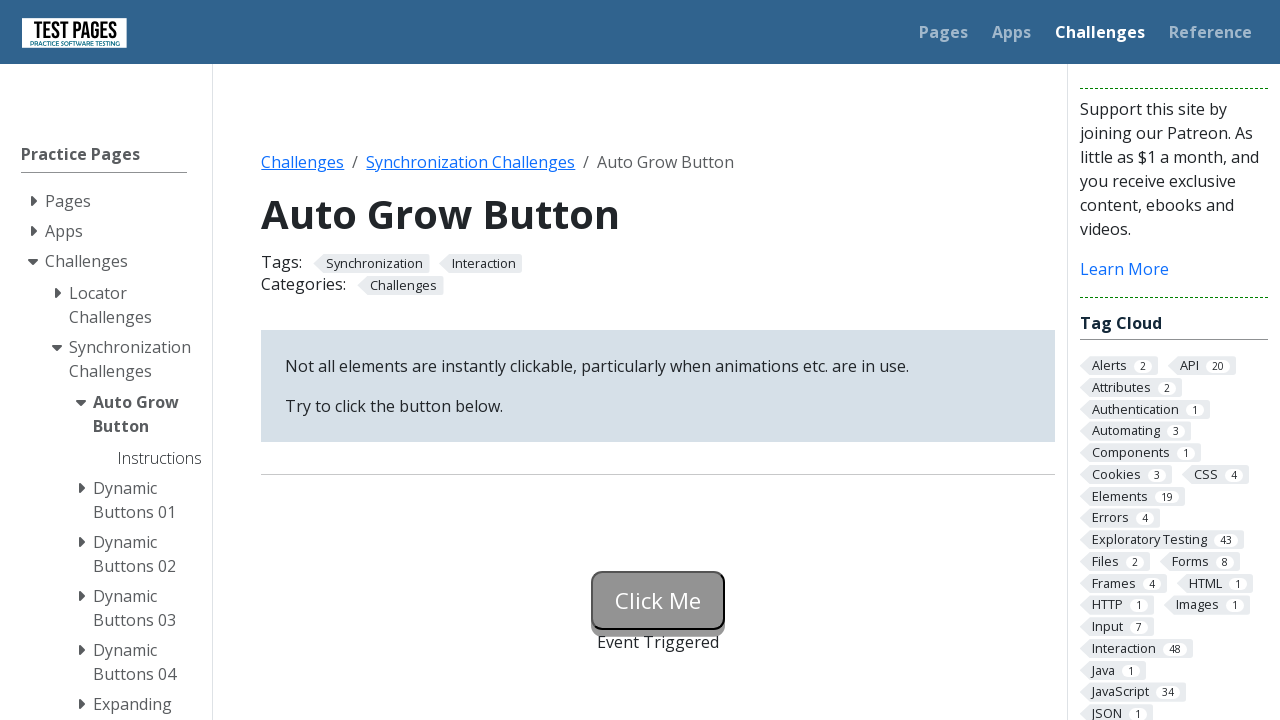

Verified 'Event Triggered' text in status element
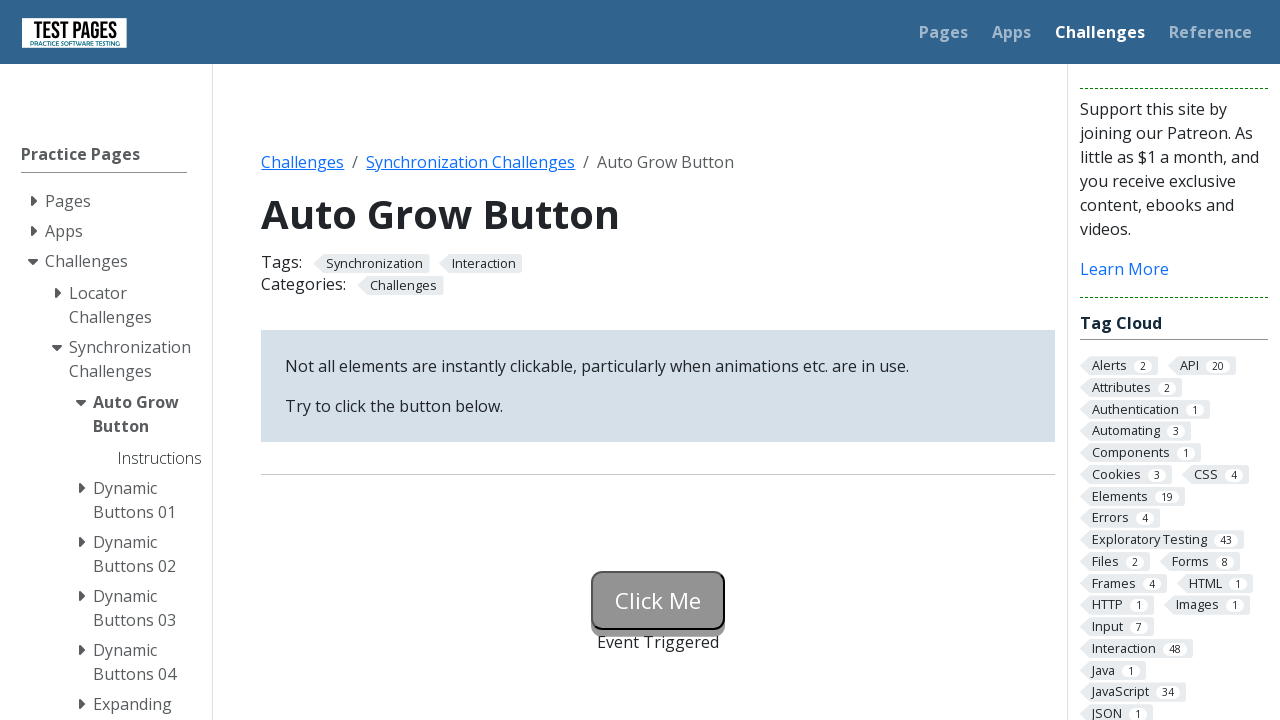

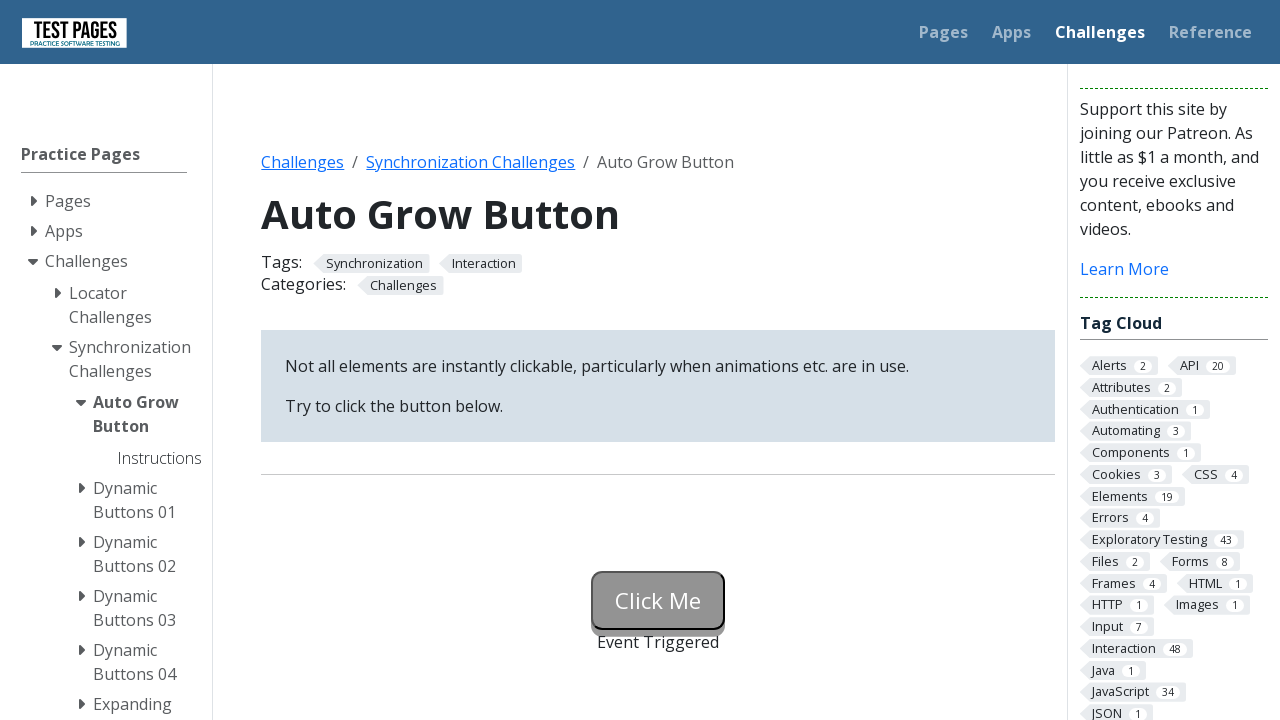